Fills out a sign-up form by entering first name, last name, and email, then submits the form

Starting URL: http://secure-retreat-92358.herokuapp.com/

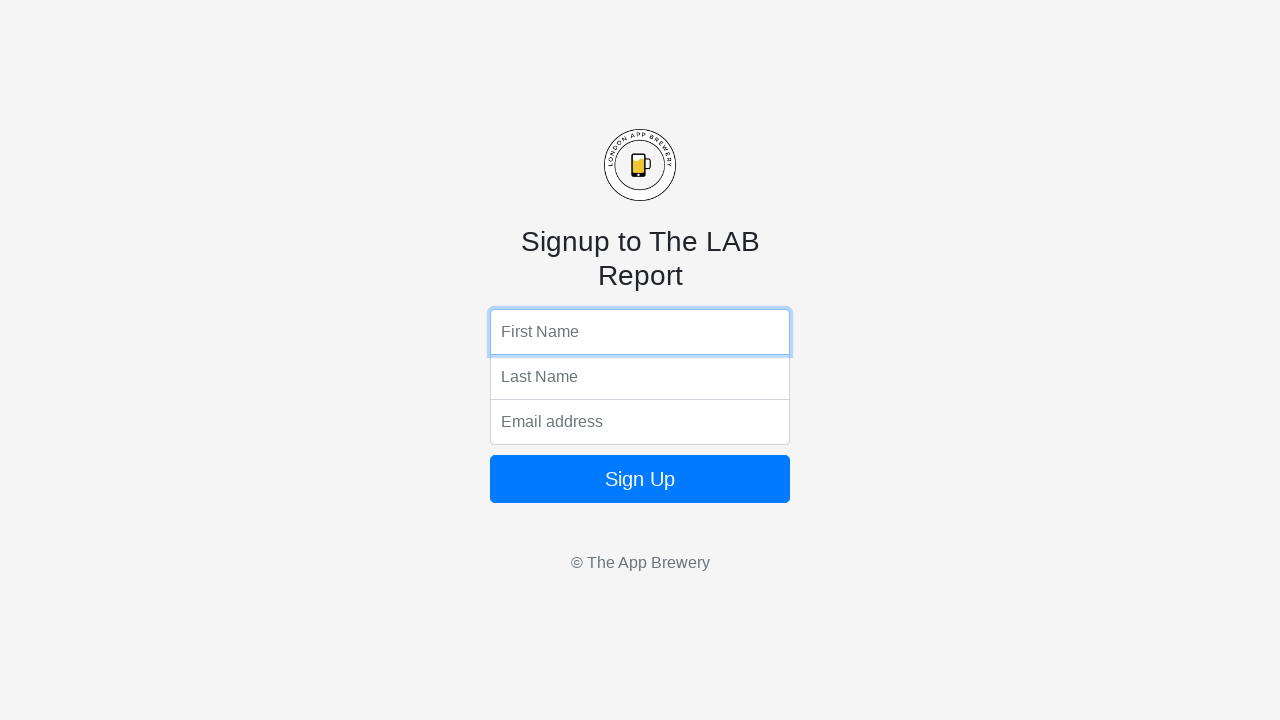

Filled first name field with 'John' on input[name='fName']
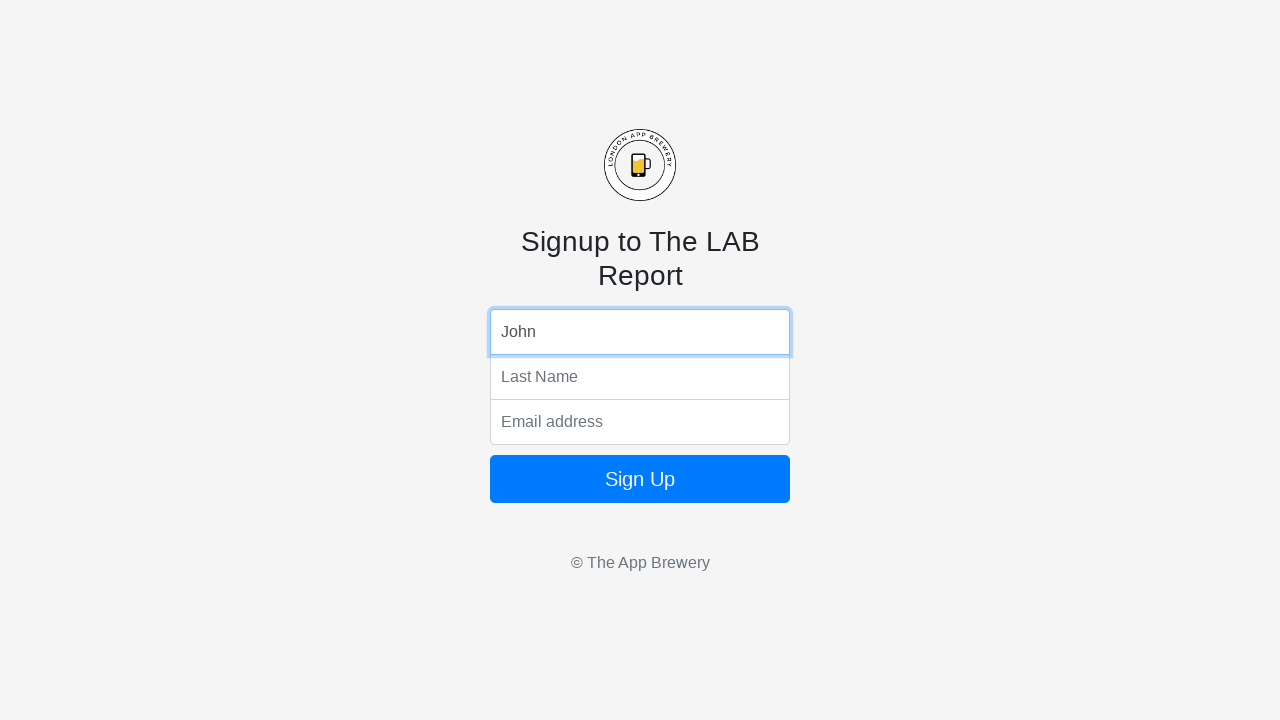

Pressed Tab to move to last name field on input[name='fName']
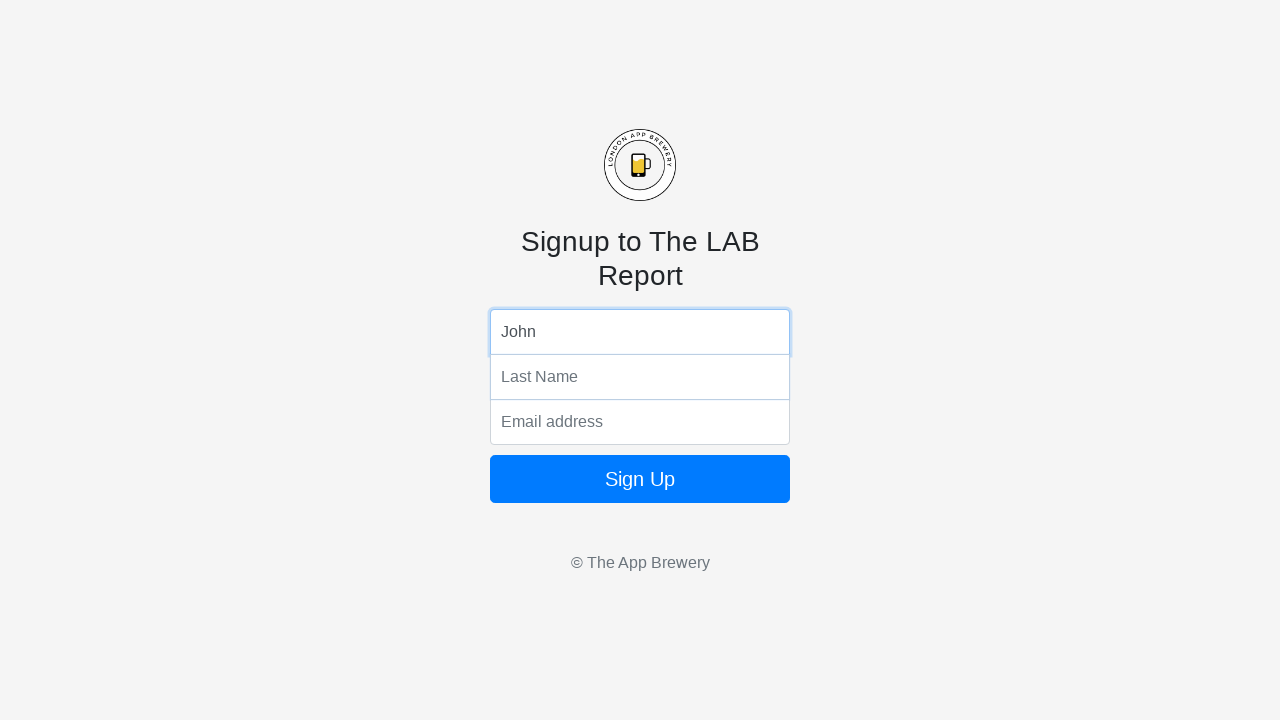

Filled last name field with 'Smith' on input[name='lName']
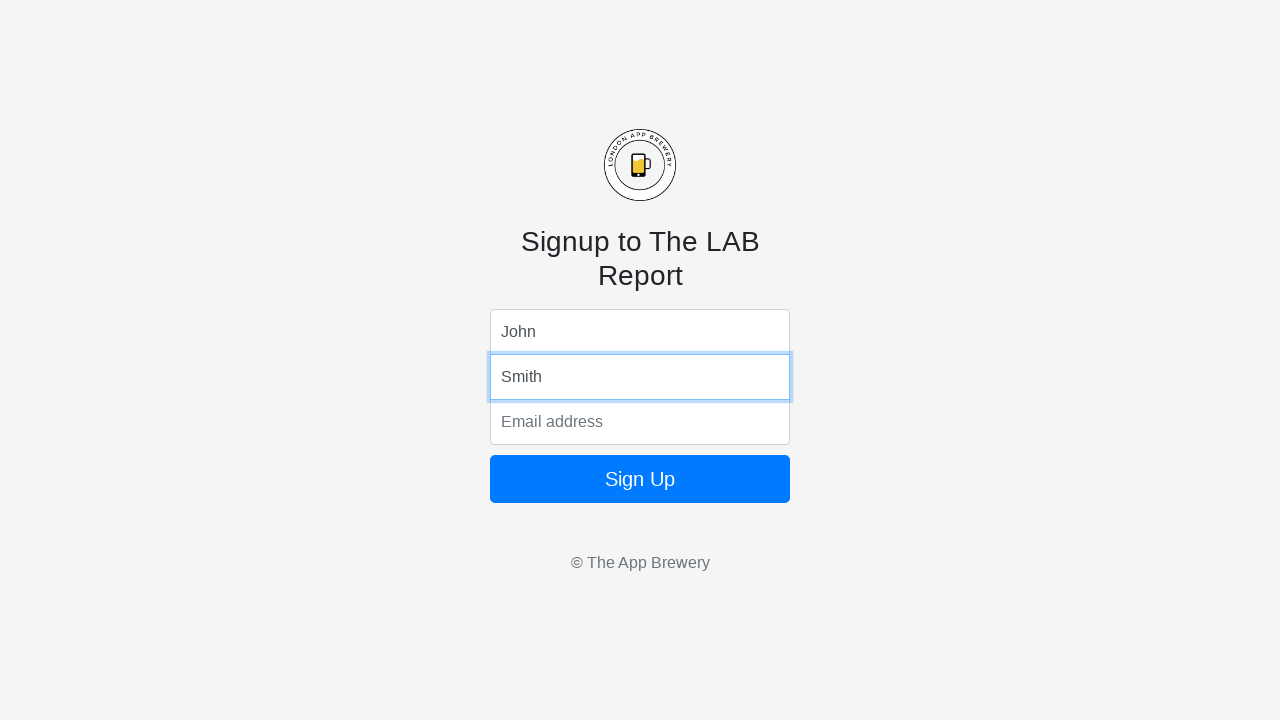

Pressed Tab to move to email field on input[name='lName']
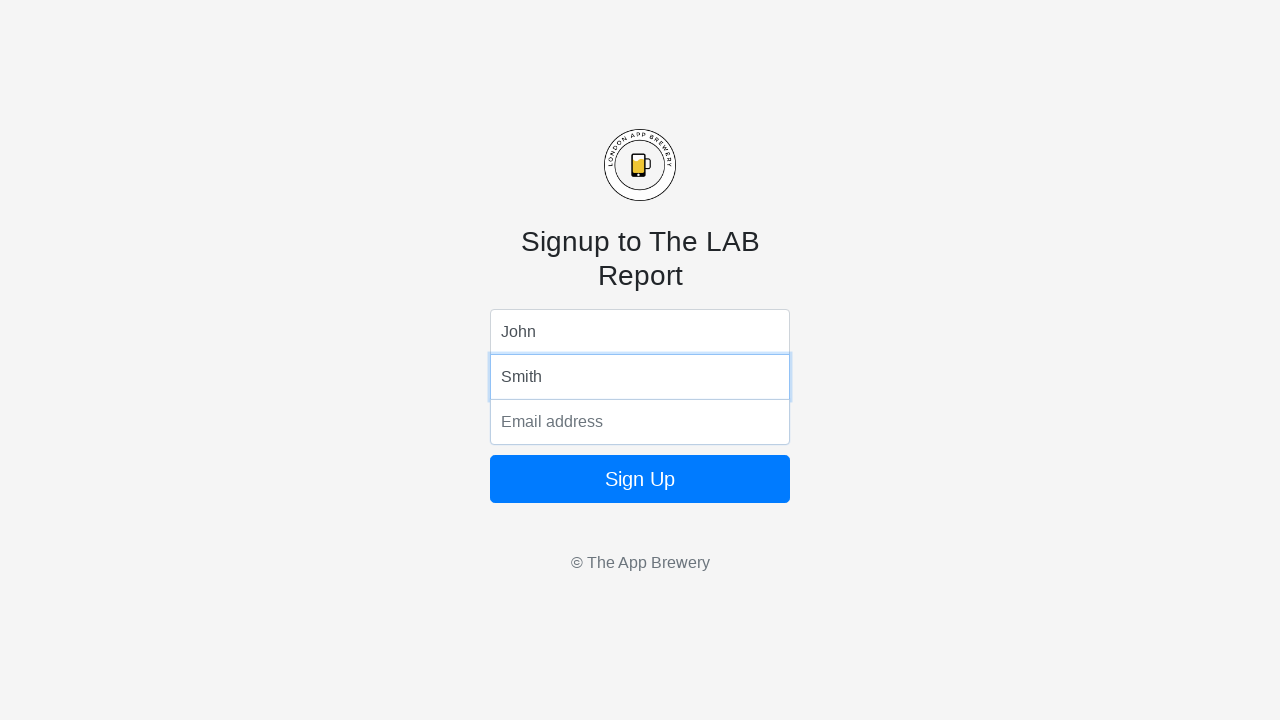

Filled email field with 'john.smith@example.com' on input[name='email']
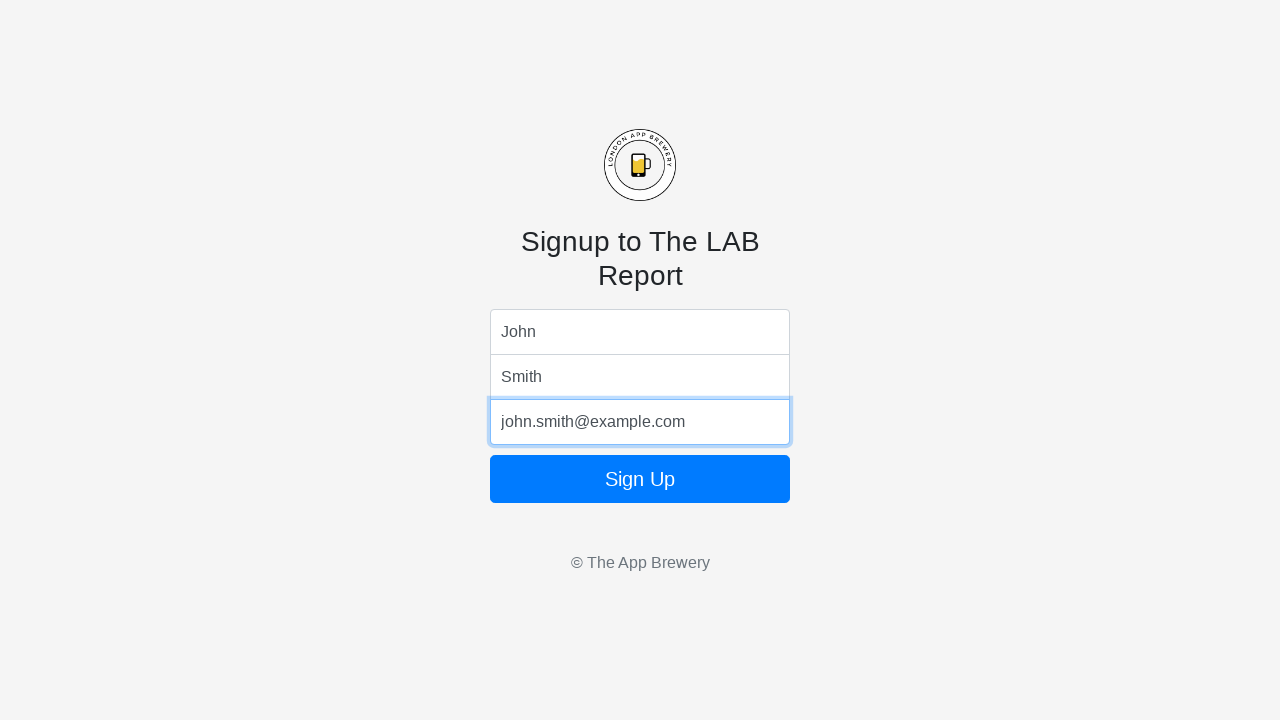

Pressed Enter to submit the form on input[name='email']
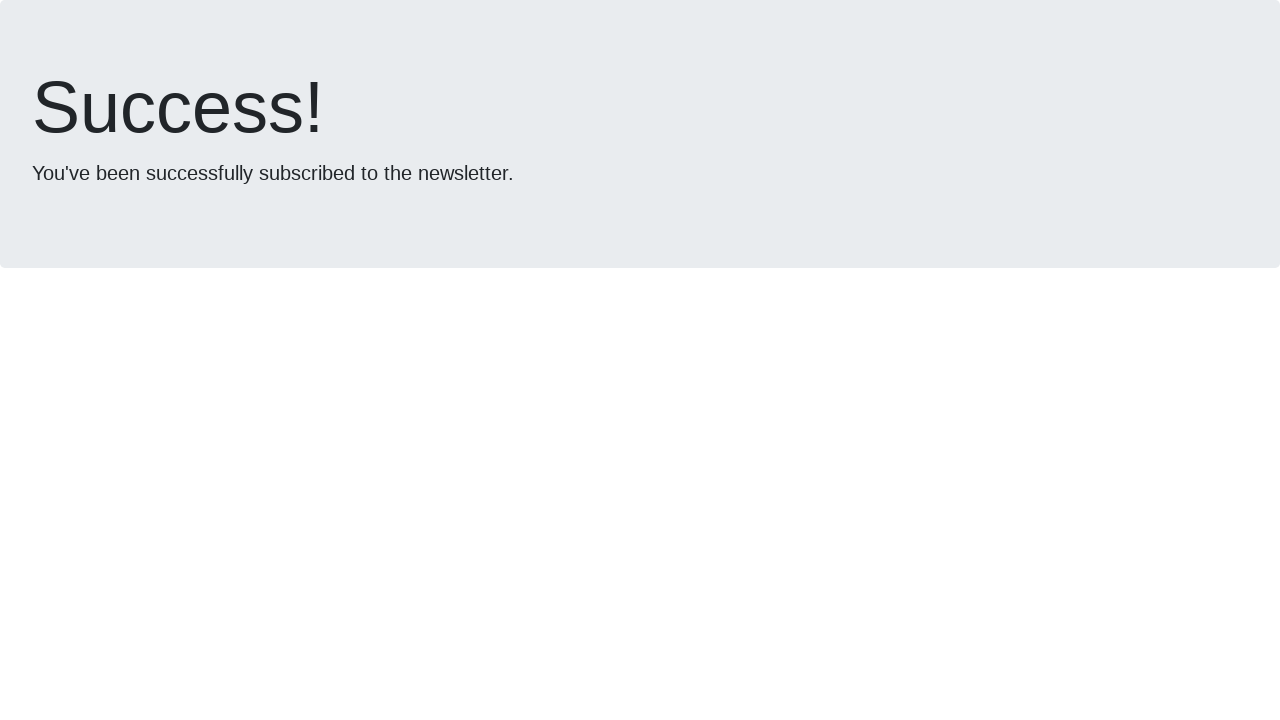

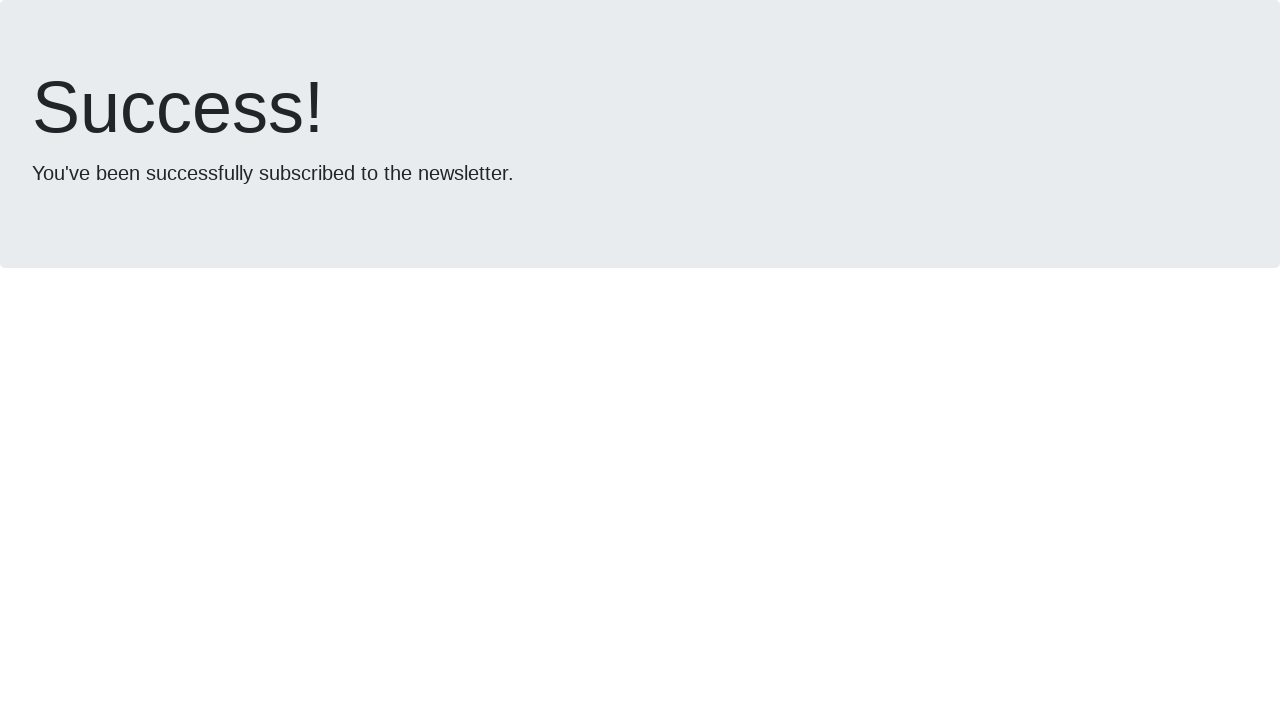